Tests dynamic content loading by clicking a Start button and waiting for a hidden element to become visible

Starting URL: https://the-internet.herokuapp.com/dynamic_loading/1

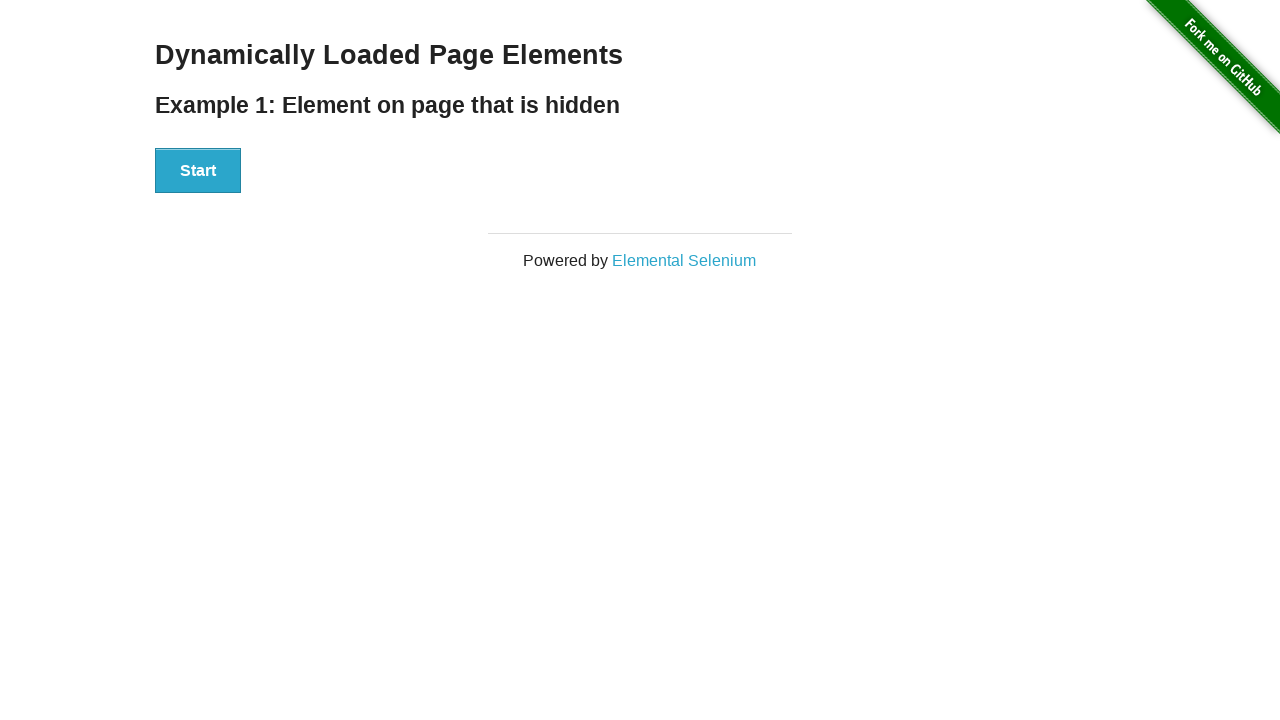

Navigated to dynamic loading test page
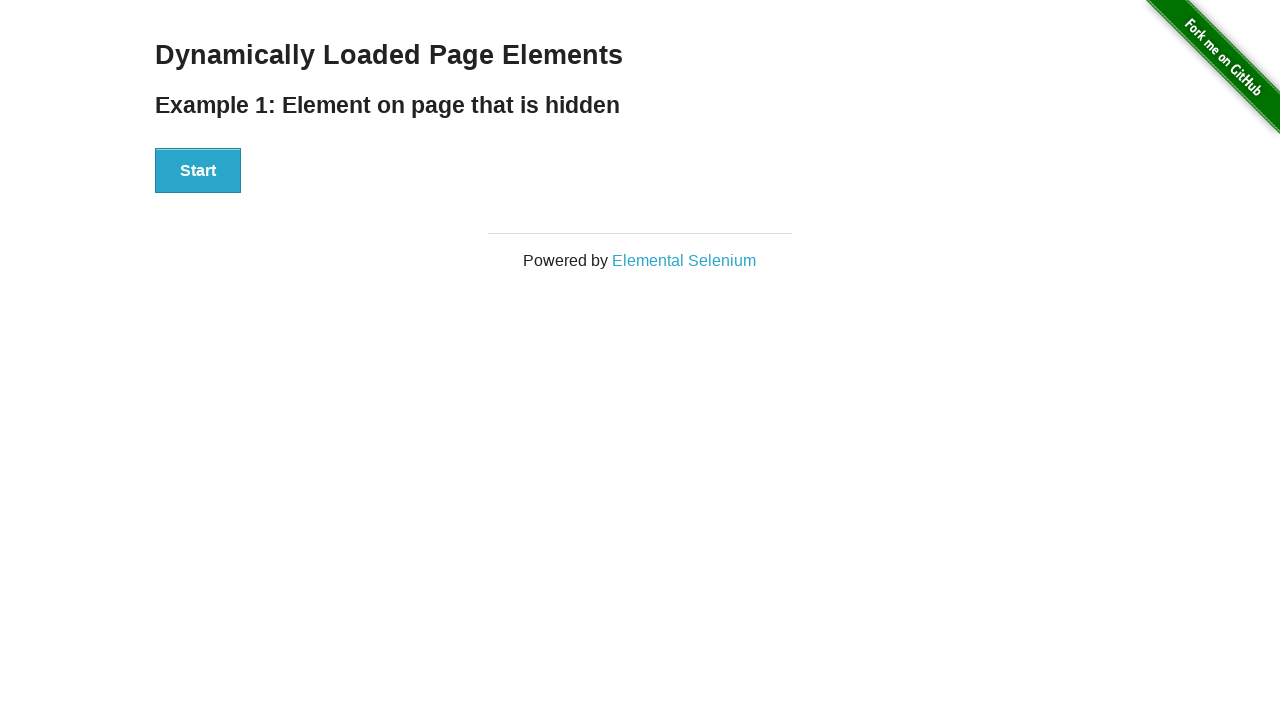

Clicked Start button to trigger dynamic content loading at (198, 171) on xpath=//div[@id='start']/button
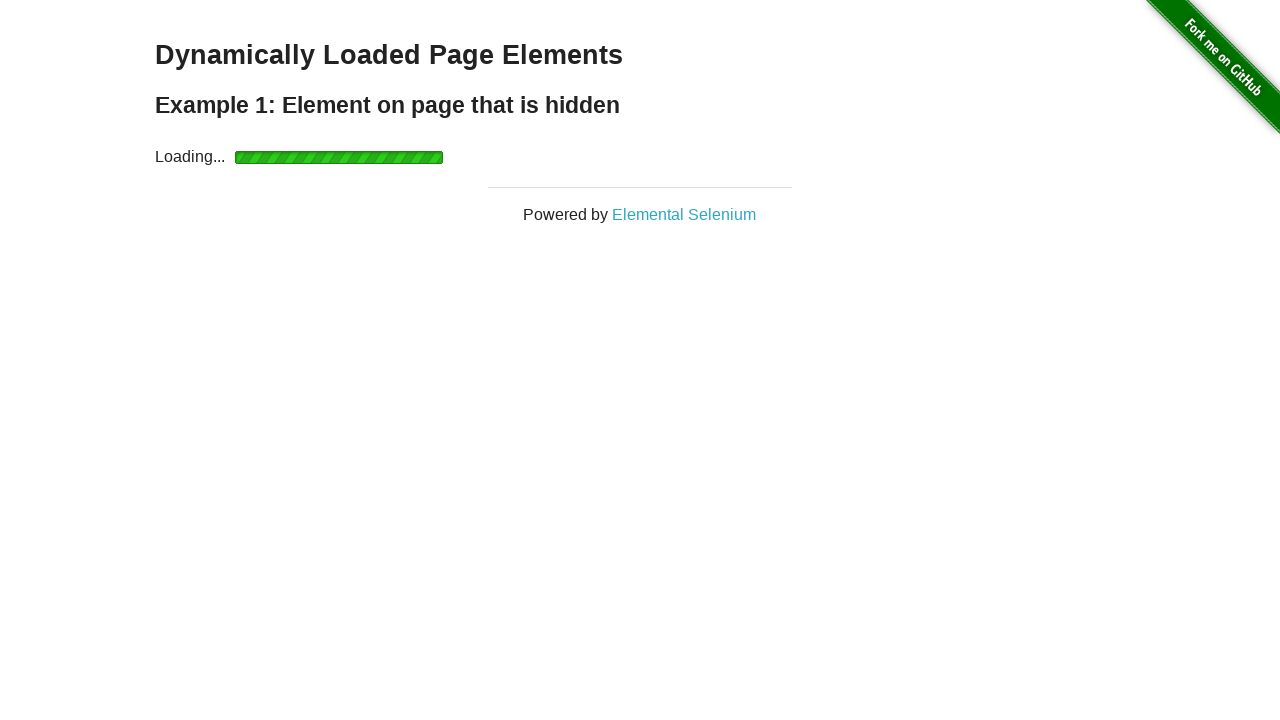

Dynamic content finished loading and became visible
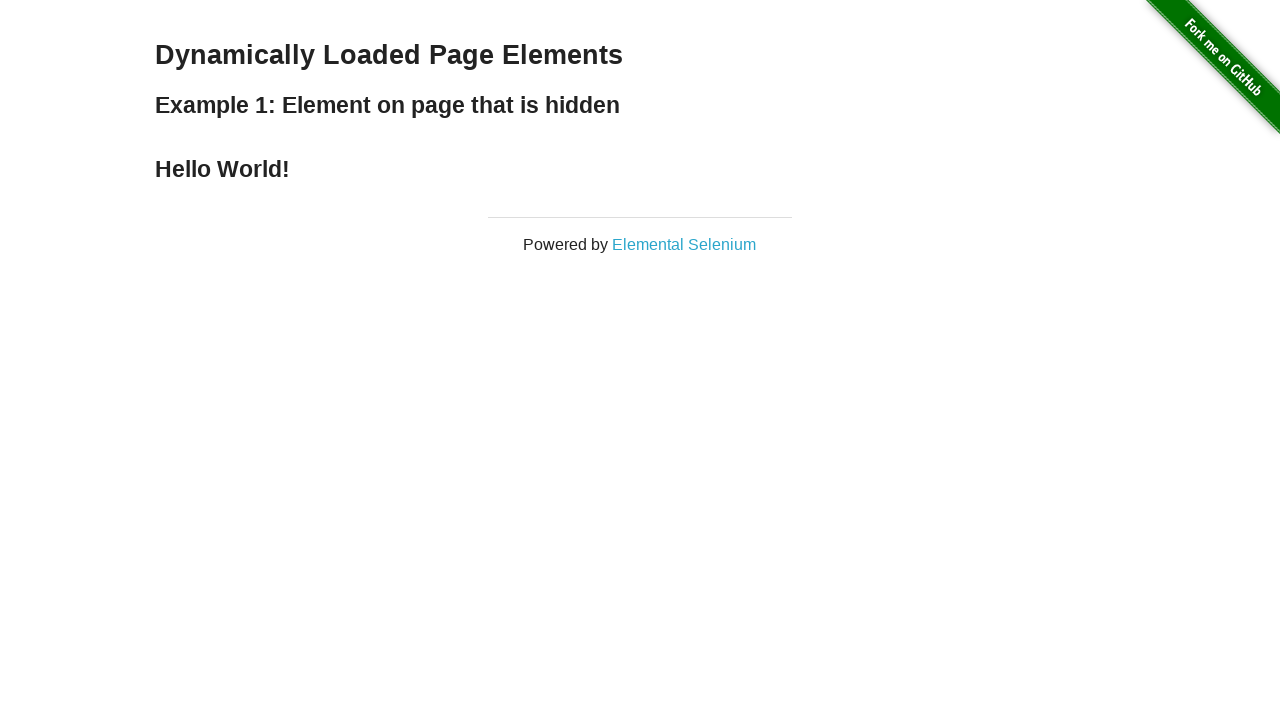

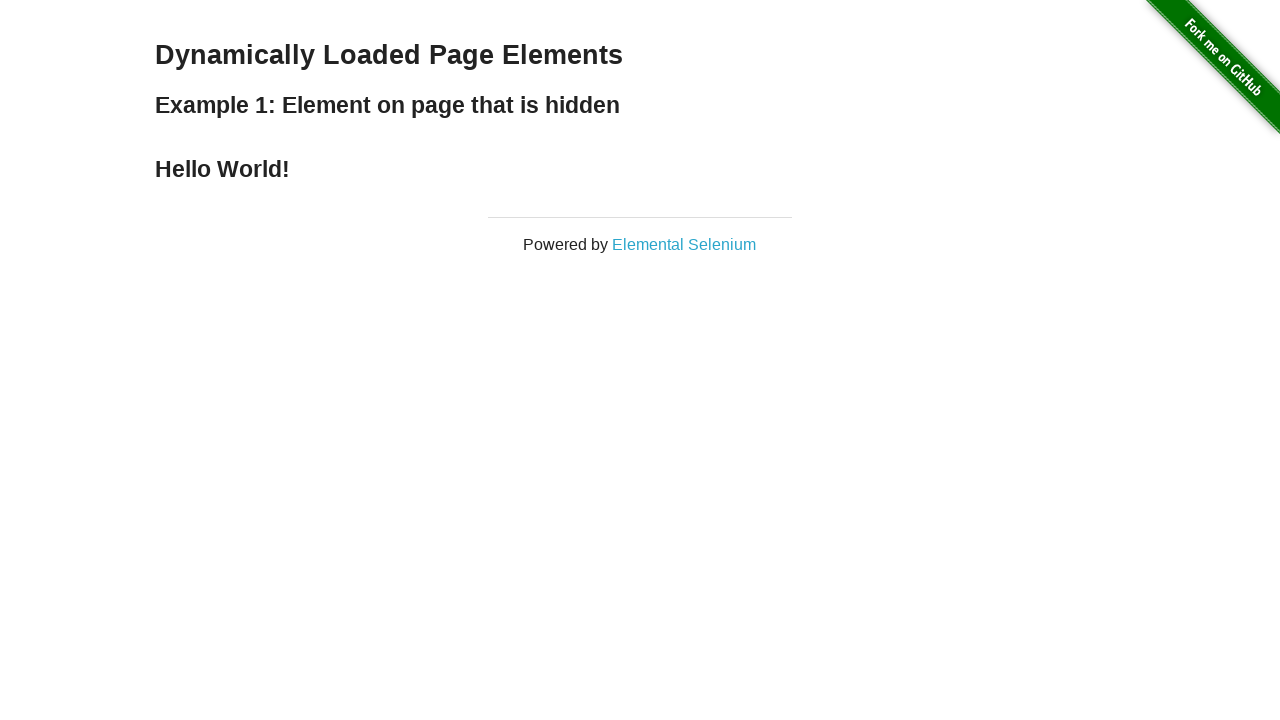